Tests drag and drop functionality on the jQuery UI demo site by navigating to the Droppable demo, then dragging an element to a target drop zone.

Starting URL: http://jqueryui.com

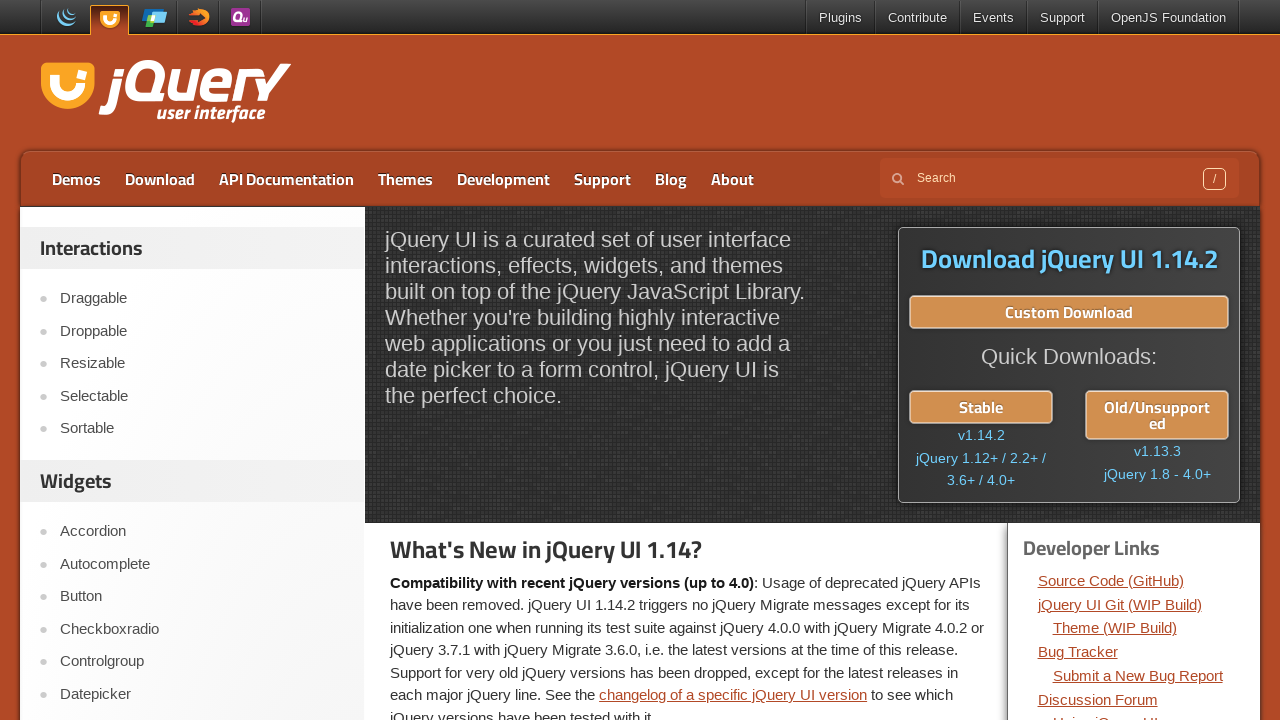

Clicked on the Droppable link to navigate to the droppable demo at (202, 331) on text=Droppable
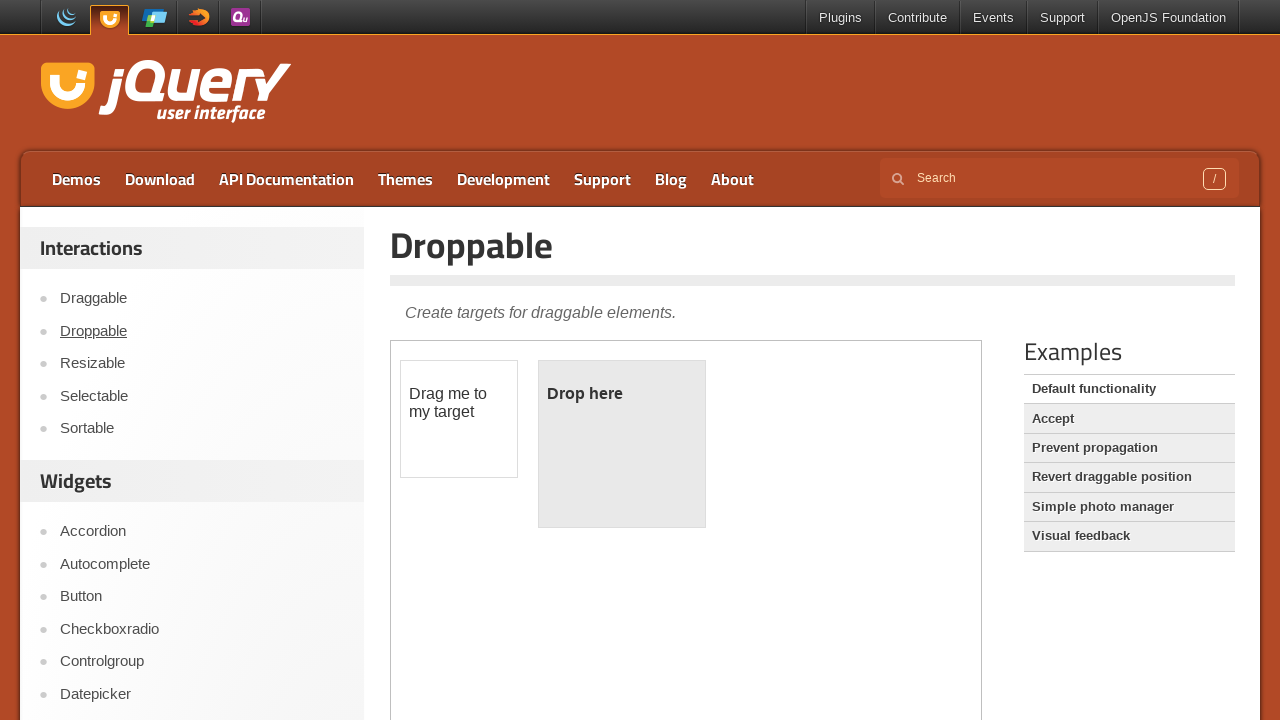

Switched to the demo iframe
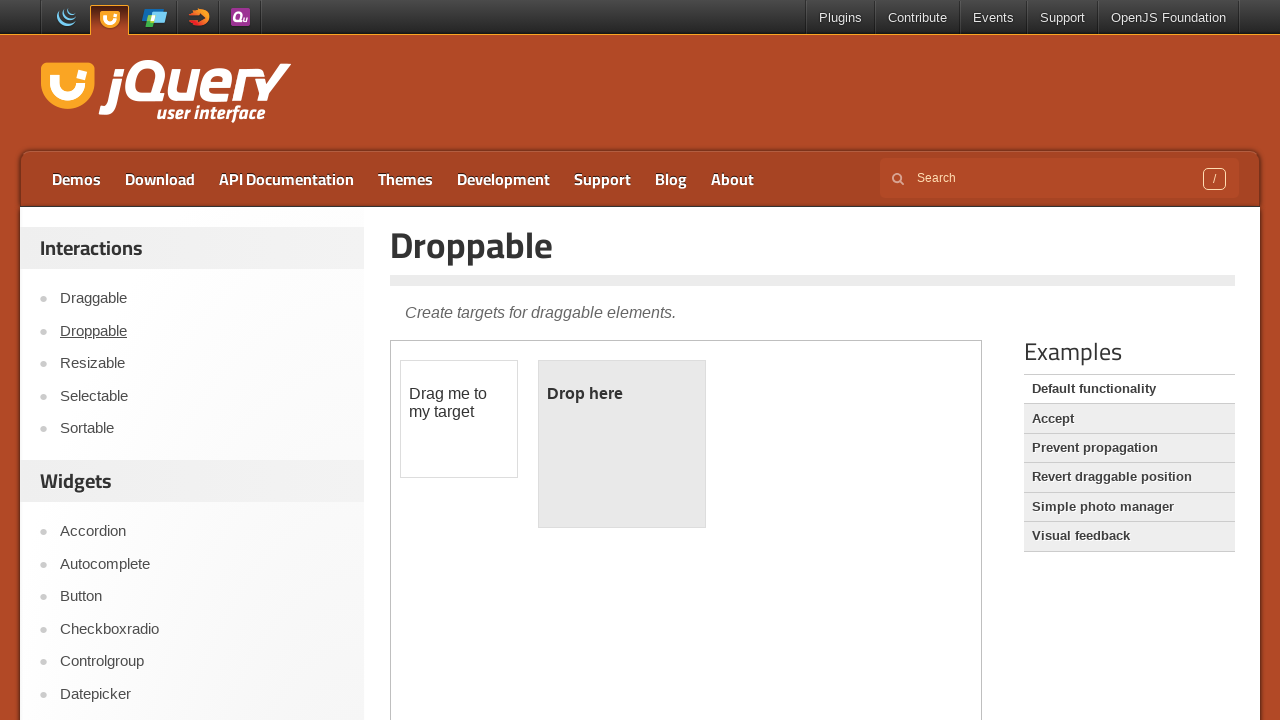

Waited for the draggable element to be visible
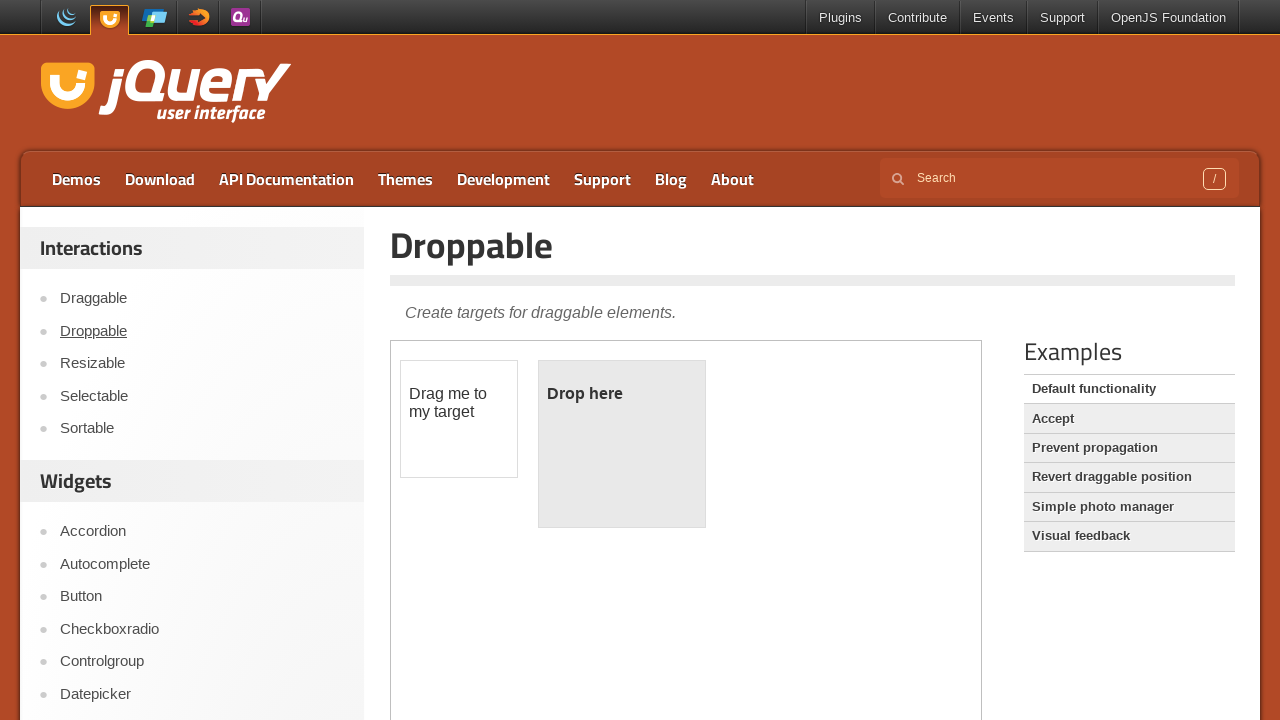

Located the drag source element
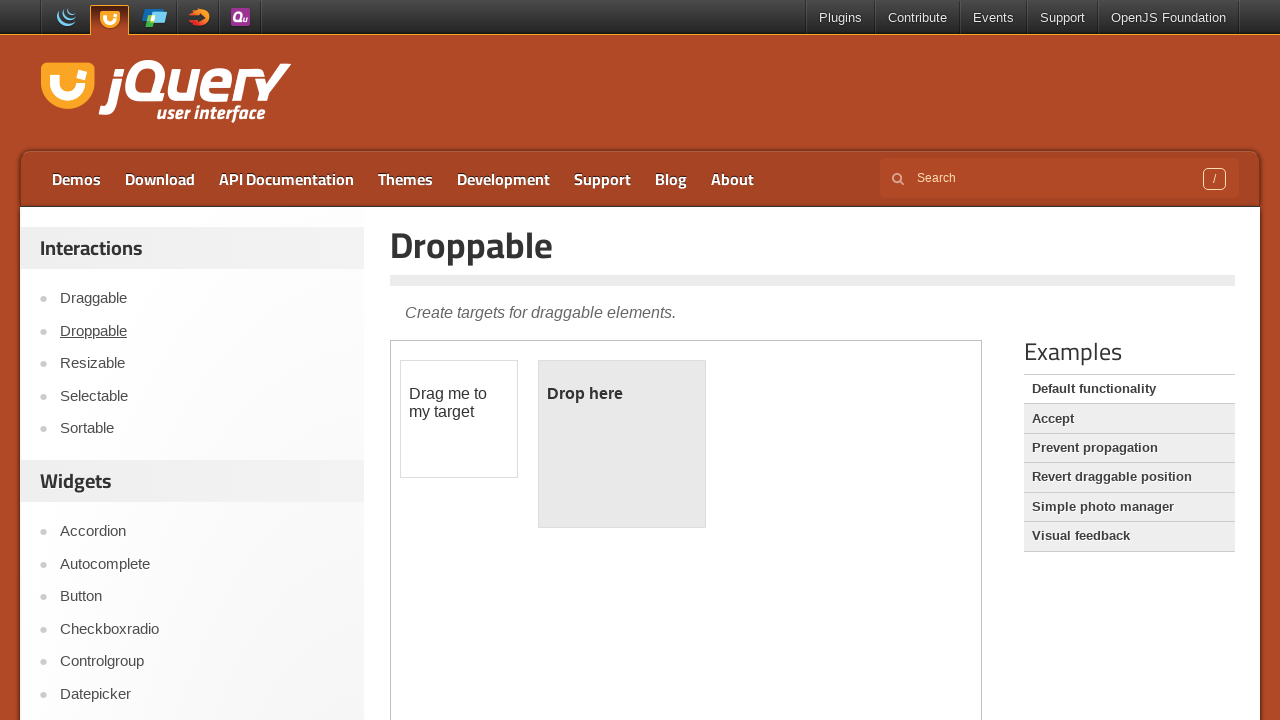

Located the drop target element
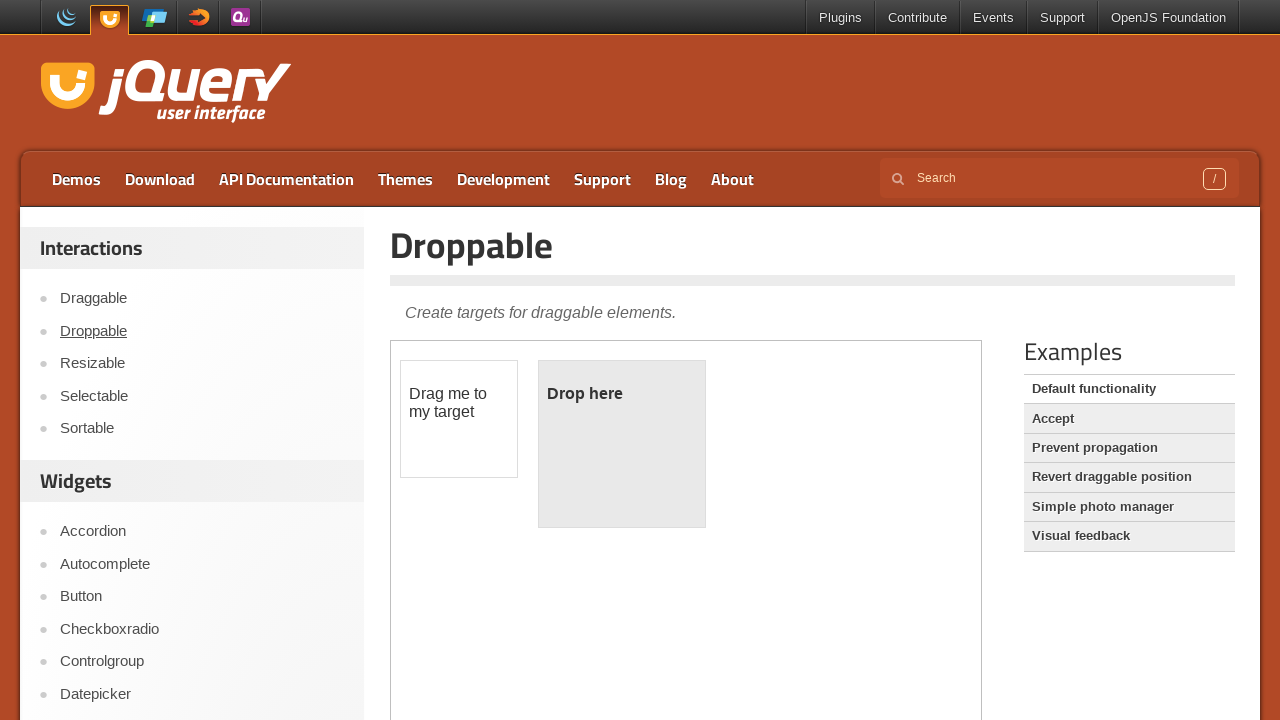

Dragged the element to the drop target zone at (622, 444)
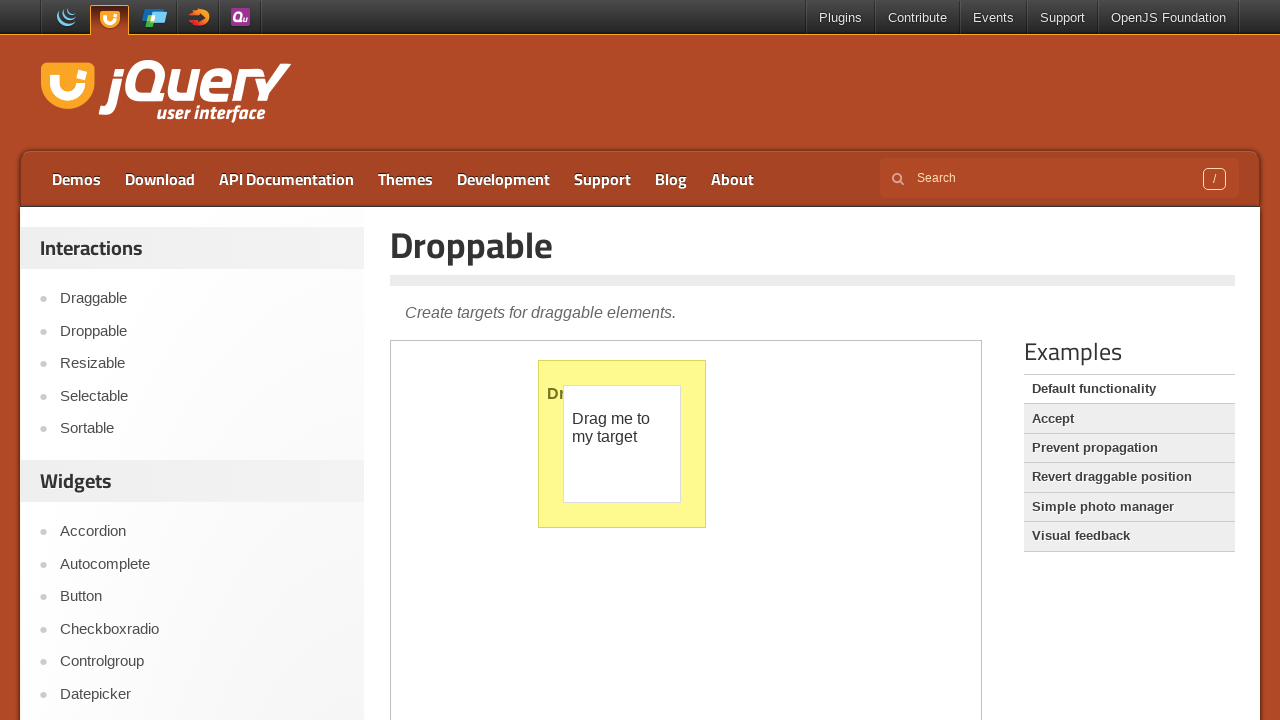

Waited for the drag and drop action to complete
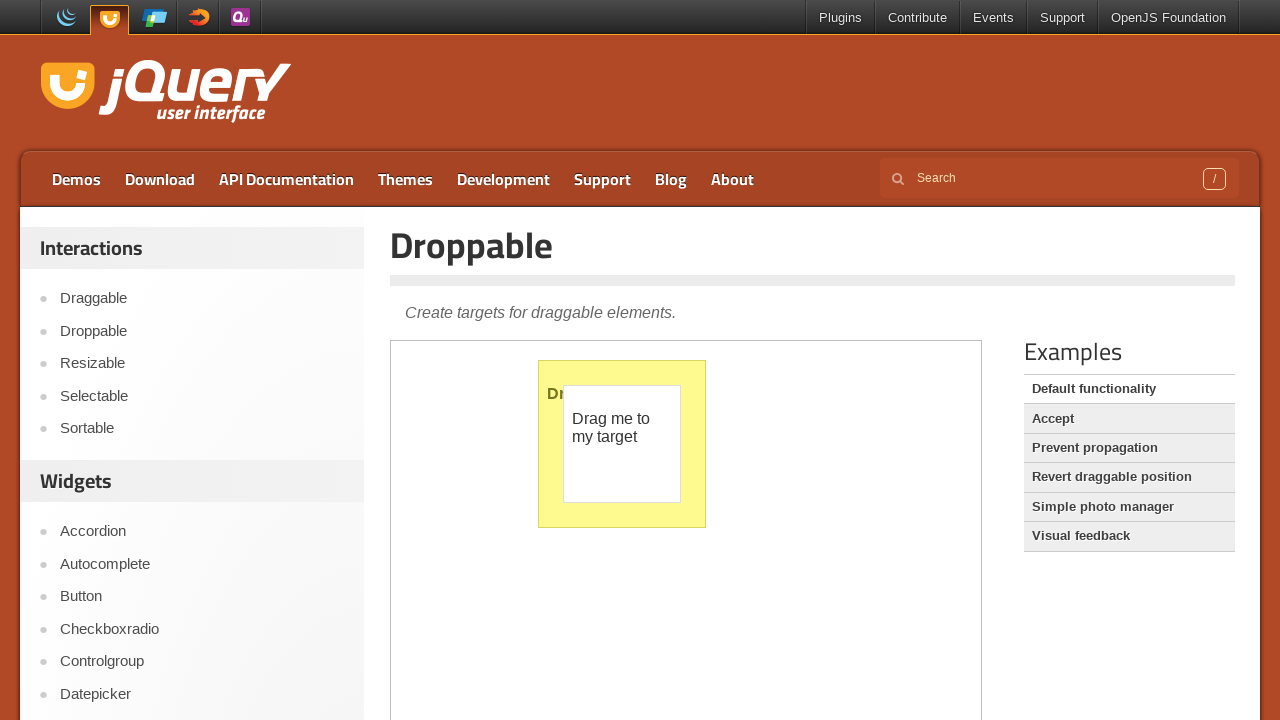

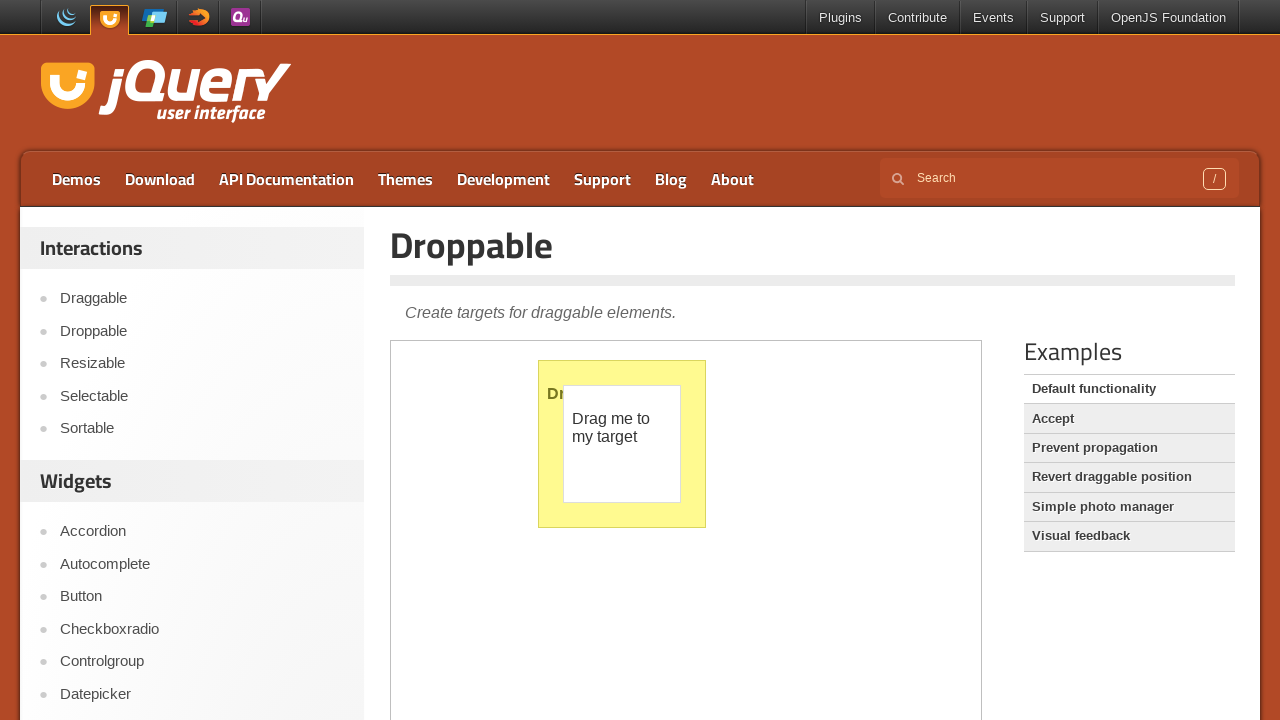